Tests multi-tab handling using Promise pattern by clicking a link to open a new tab, iterating through all open pages to find a specific one by title, then filling a form field.

Starting URL: https://opensource-demo.orangehrmlive.com/web/index.php/auth/login

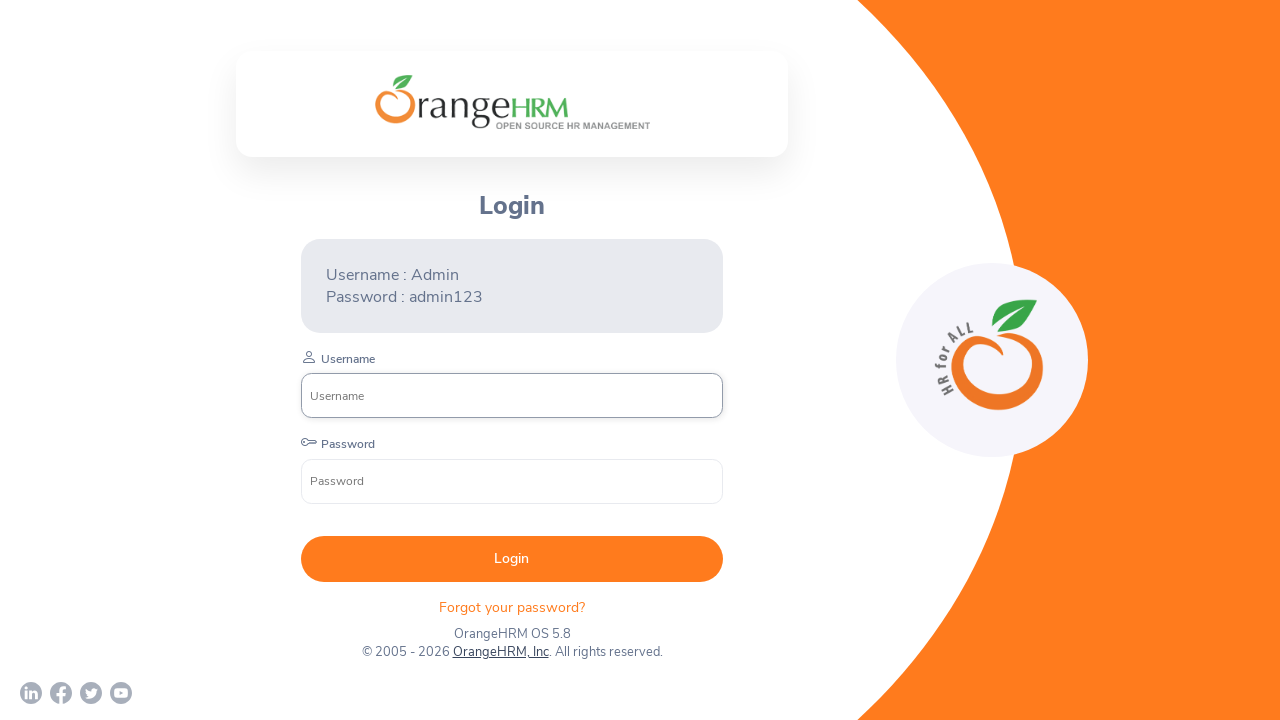

Clicked 'OrangeHRM, Inc' link to open new tab at (500, 652) on text=OrangeHRM, Inc
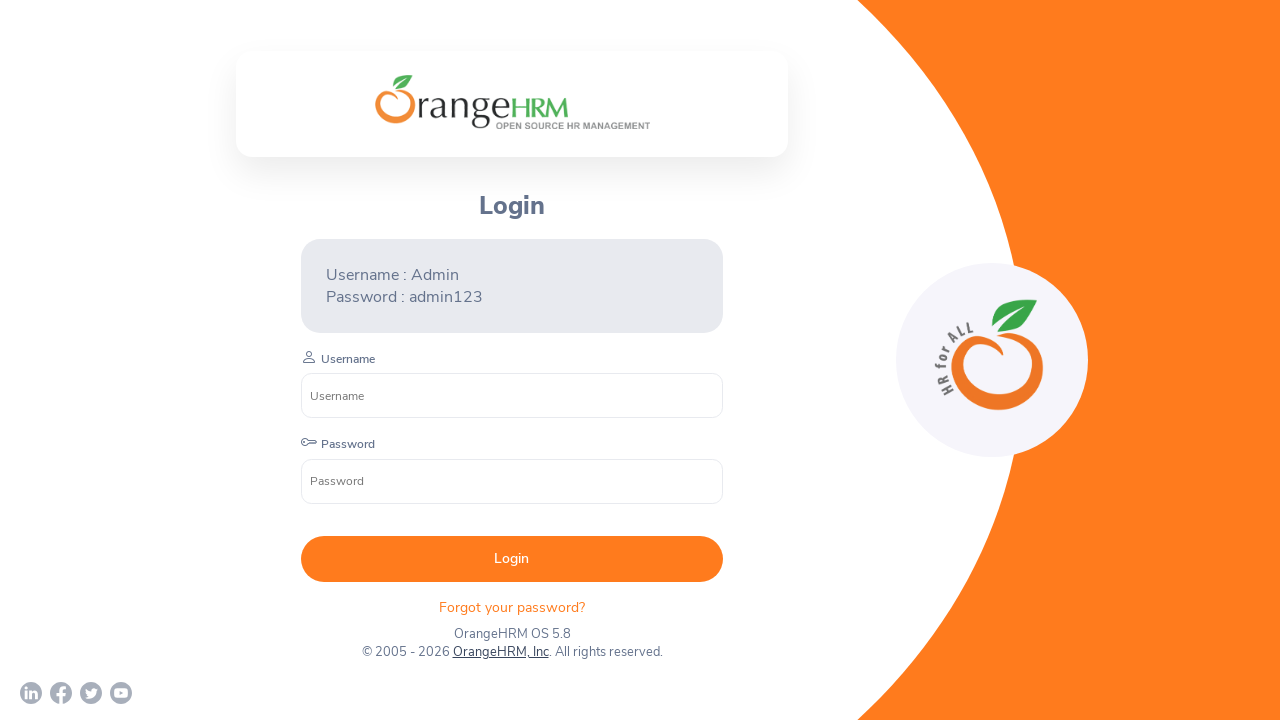

New page loaded and ready
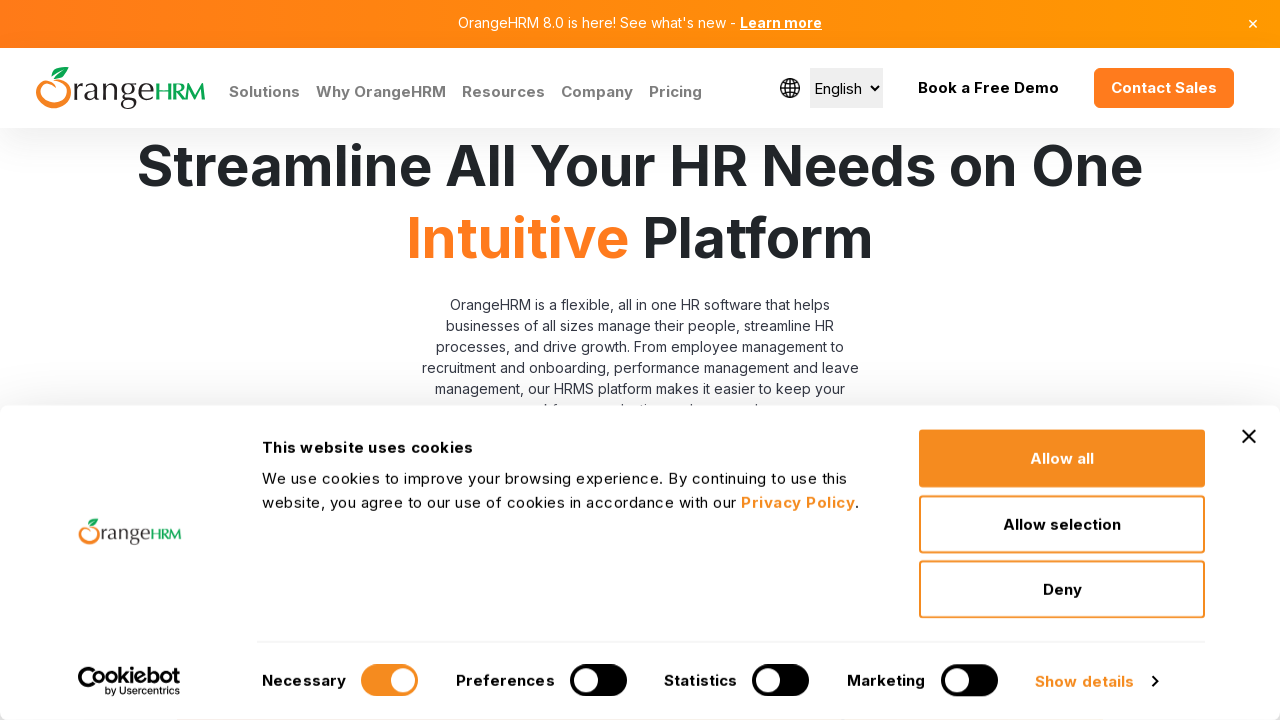

Retrieved all open pages in context (2 pages found)
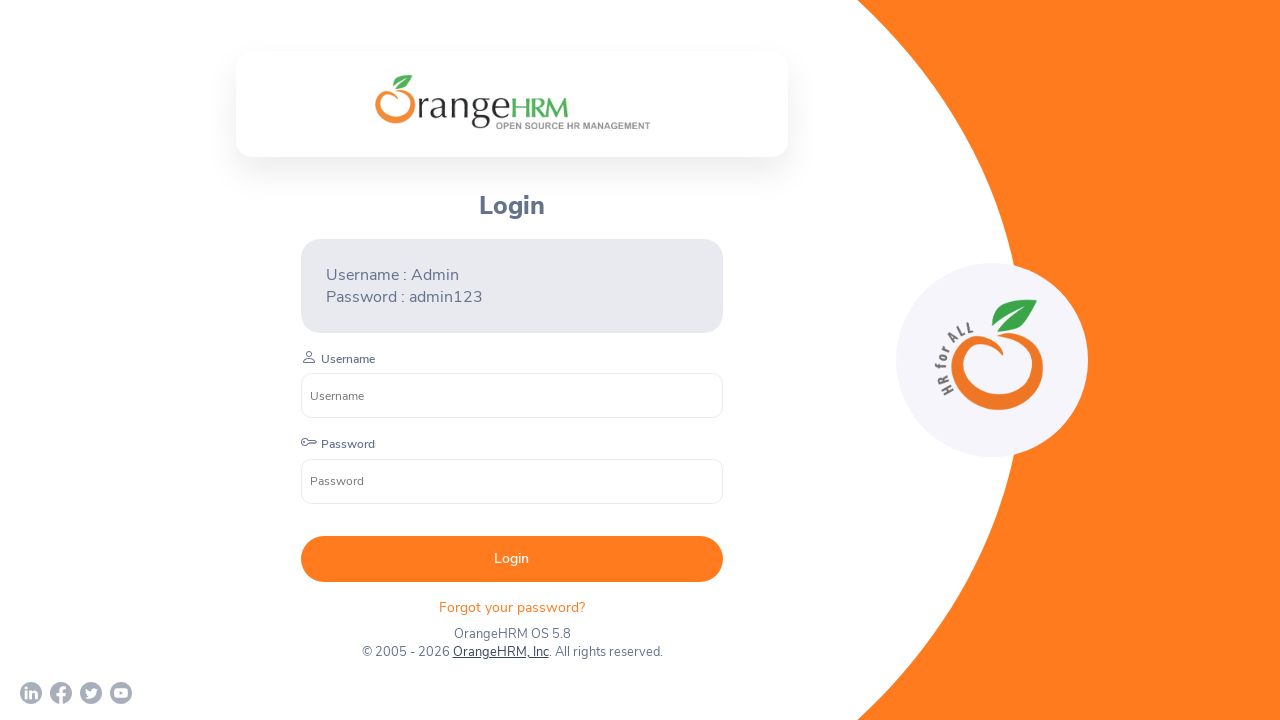

Iterated through all pages to find page with title 'Human Resources Management Software | OrangeHRM HR Software'
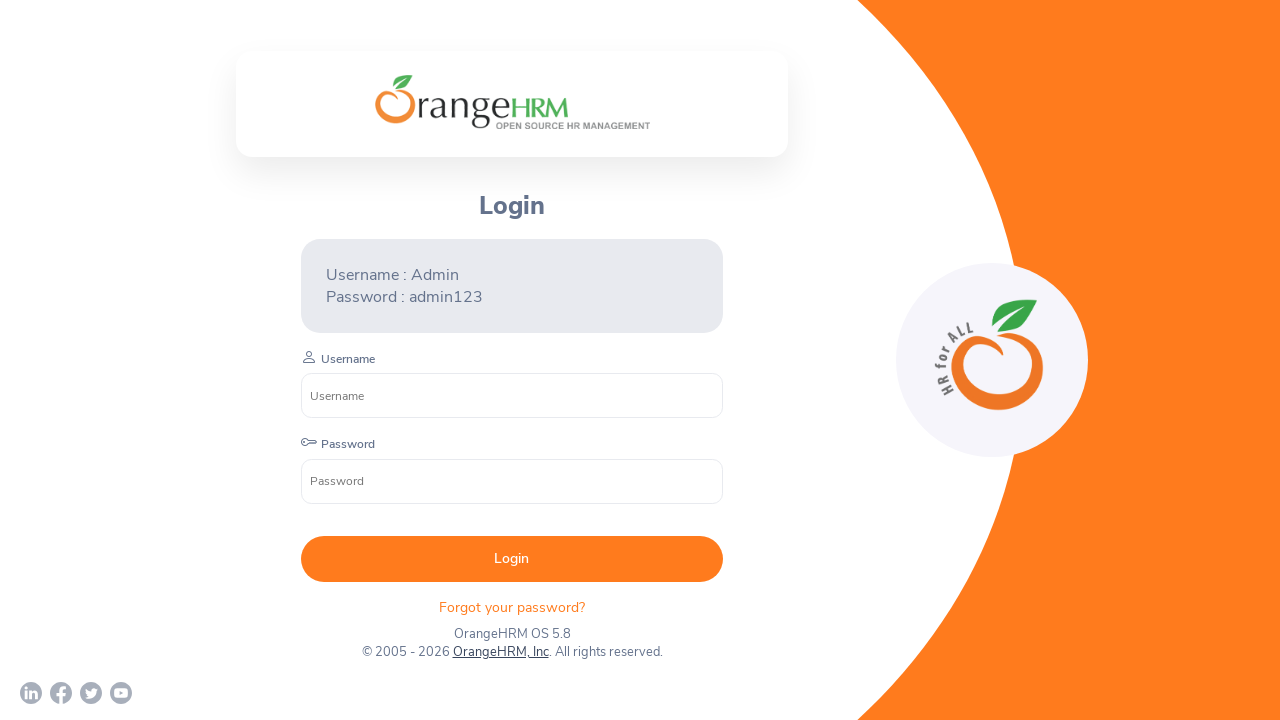

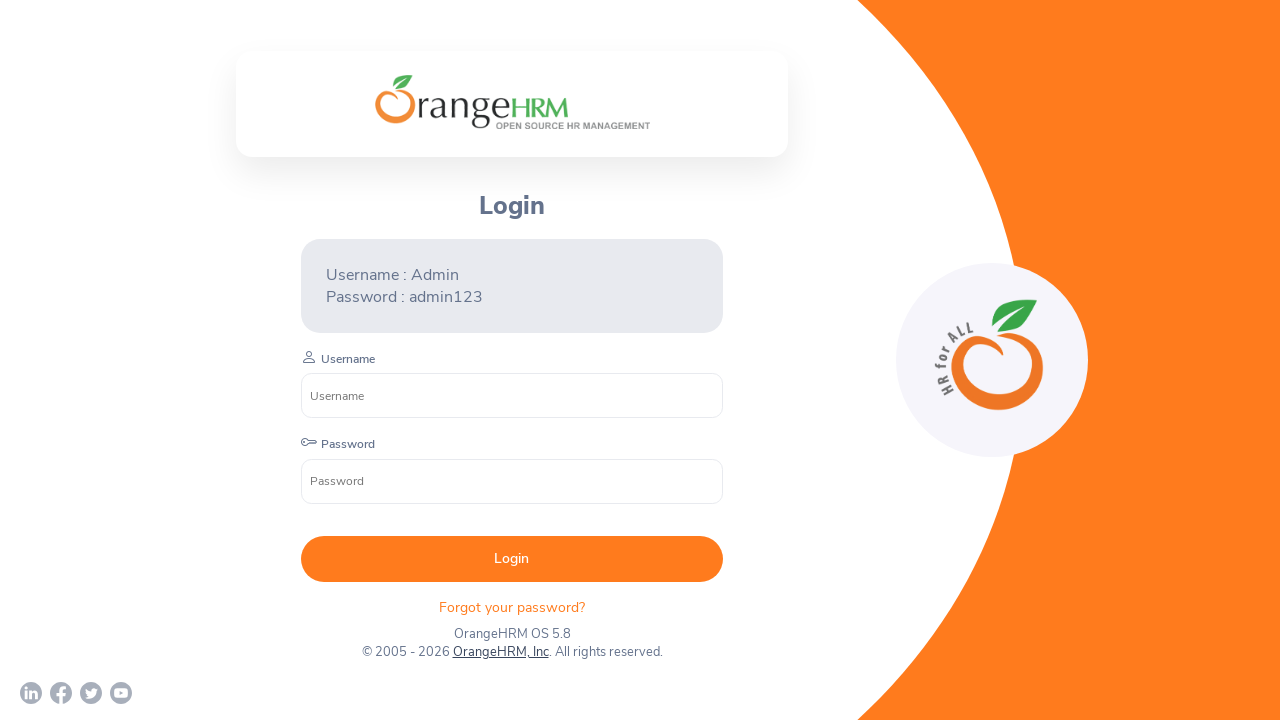